Tests JavaScript alert handling including accepting a simple alert, dismissing a confirm alert and verifying the result, and entering text into a prompt alert then accepting it.

Starting URL: https://the-internet.herokuapp.com/javascript_alerts

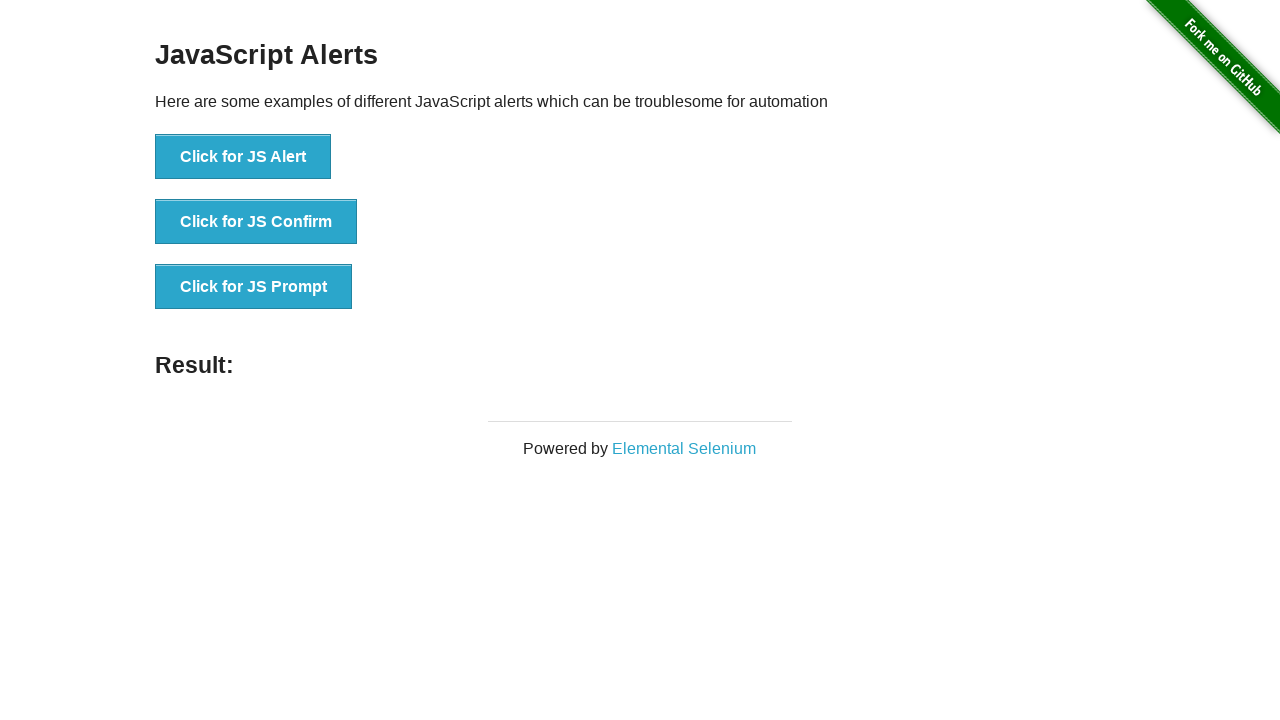

Clicked simple alert button and accepted the dialog at (243, 157) on xpath=//button[@onclick='jsAlert()']
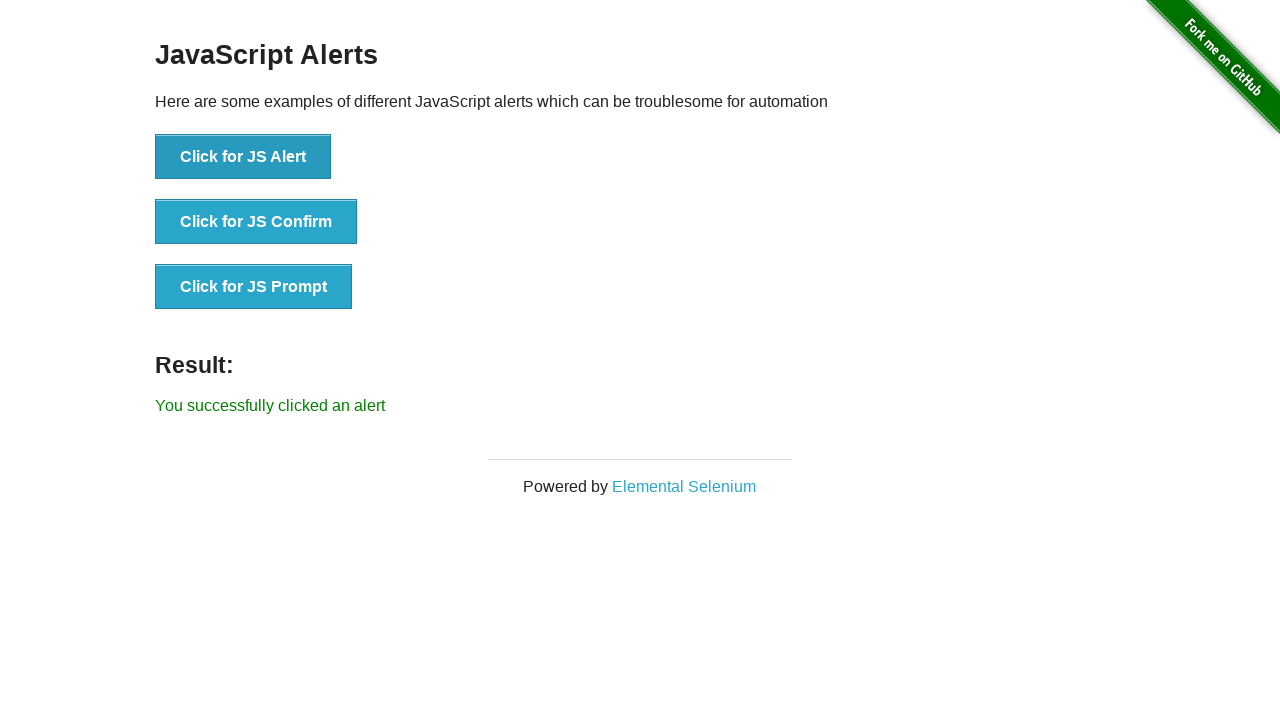

Waited 2 seconds after alert test
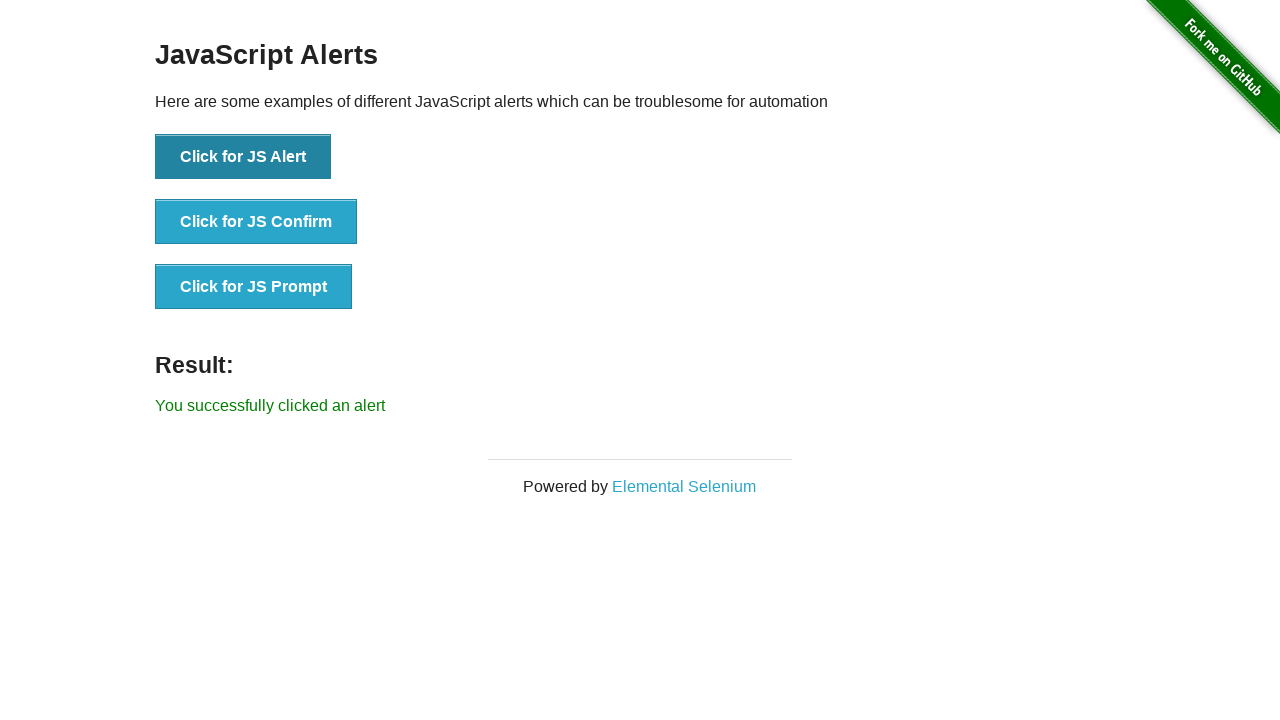

Reloaded page to reset for next test
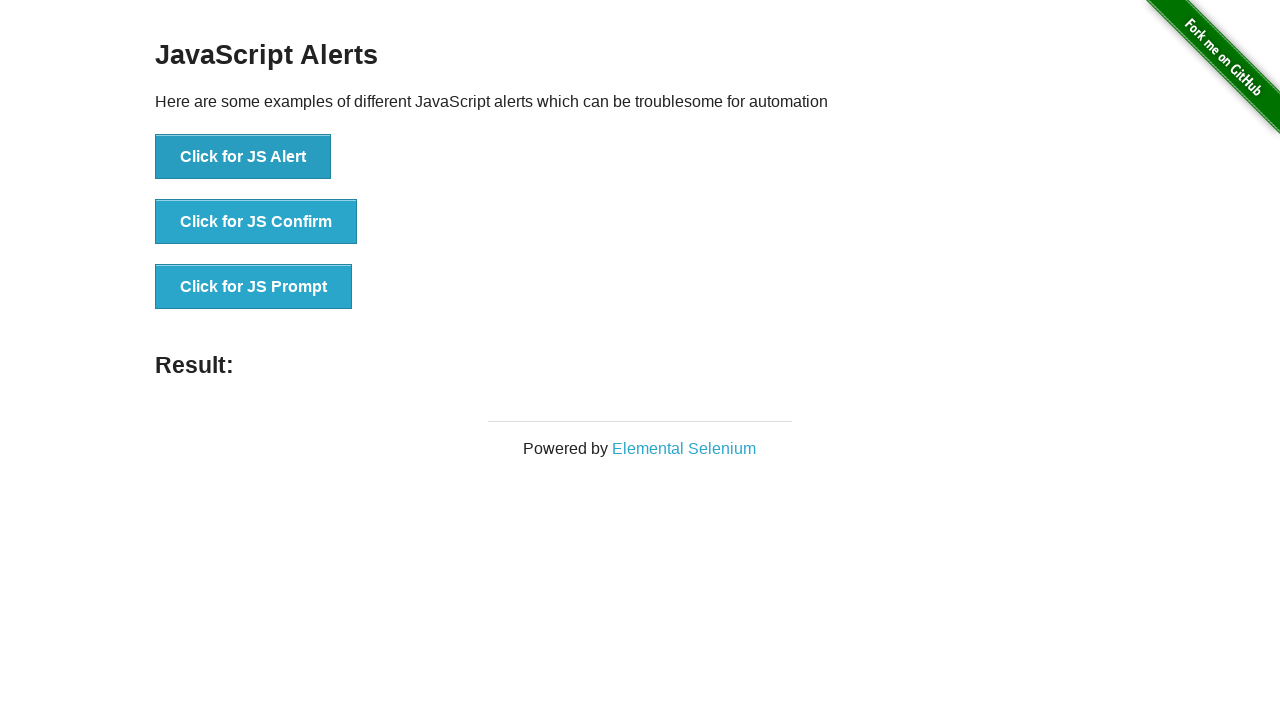

Clicked confirm alert button and dismissed the dialog at (256, 222) on xpath=//button[@onclick='jsConfirm()']
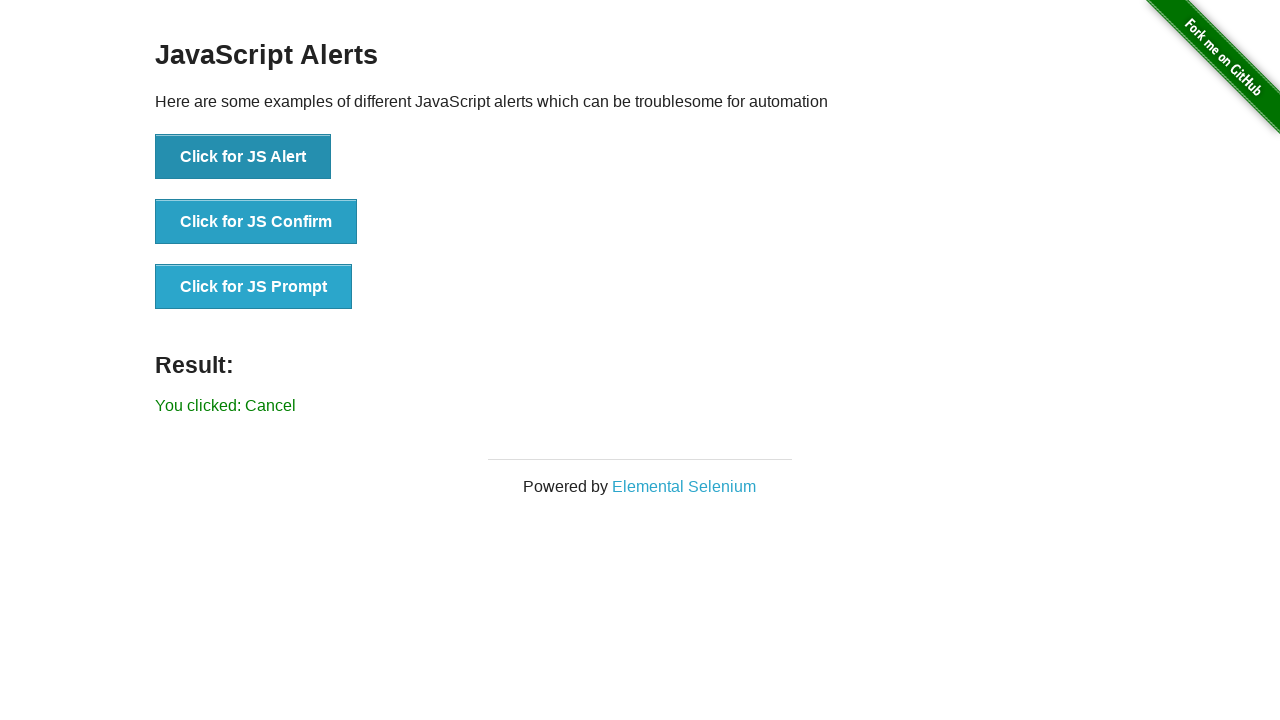

Waited for result element to appear
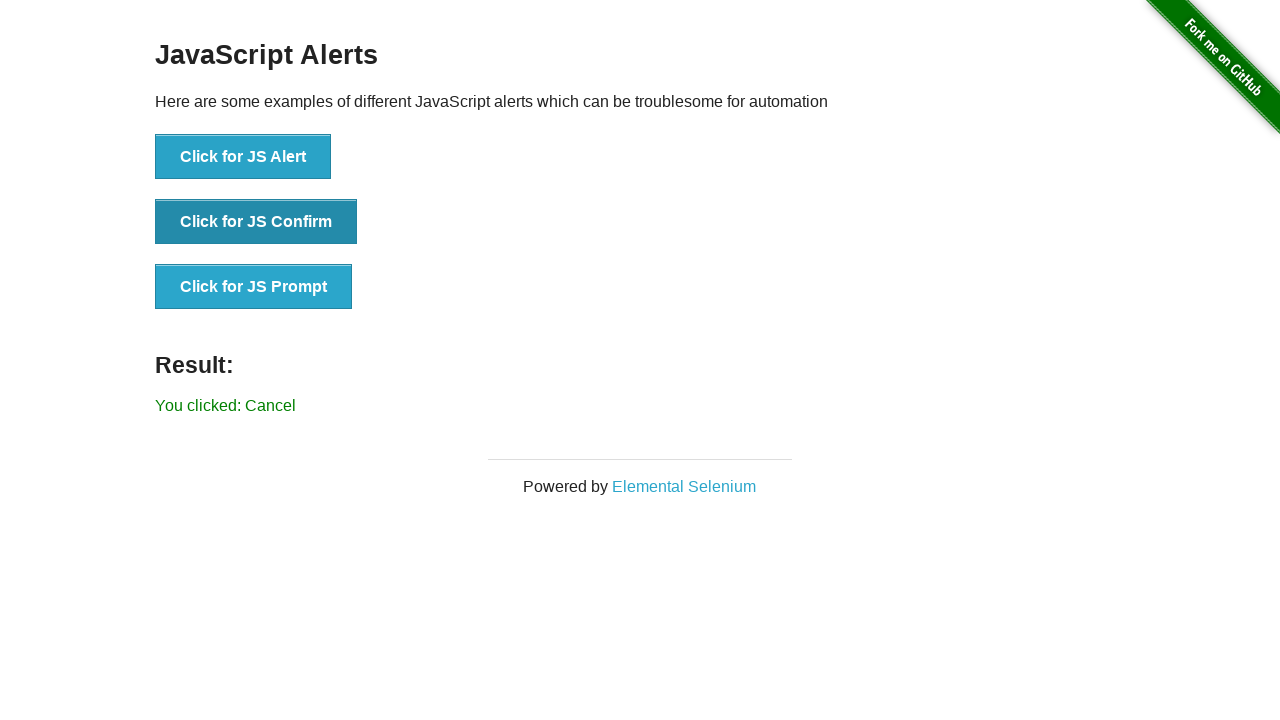

Retrieved result text: 'You clicked: Cancel'
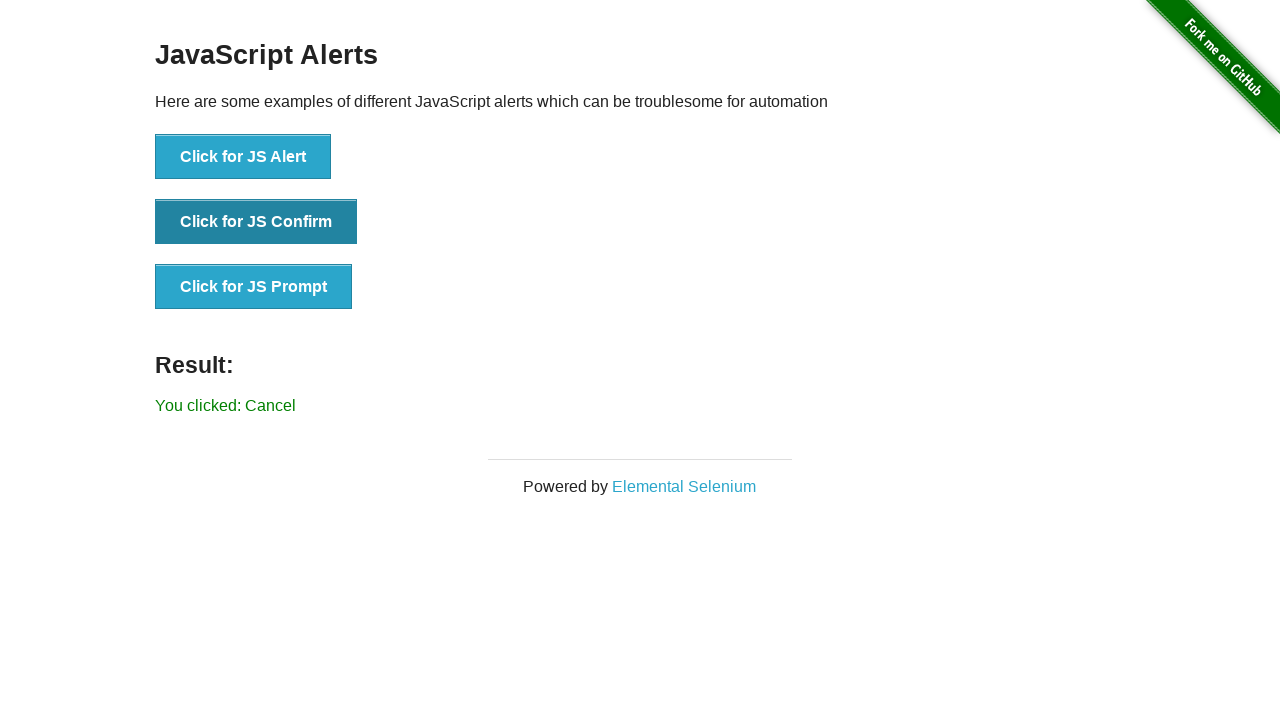

Verified result shows 'Cancel' was clicked
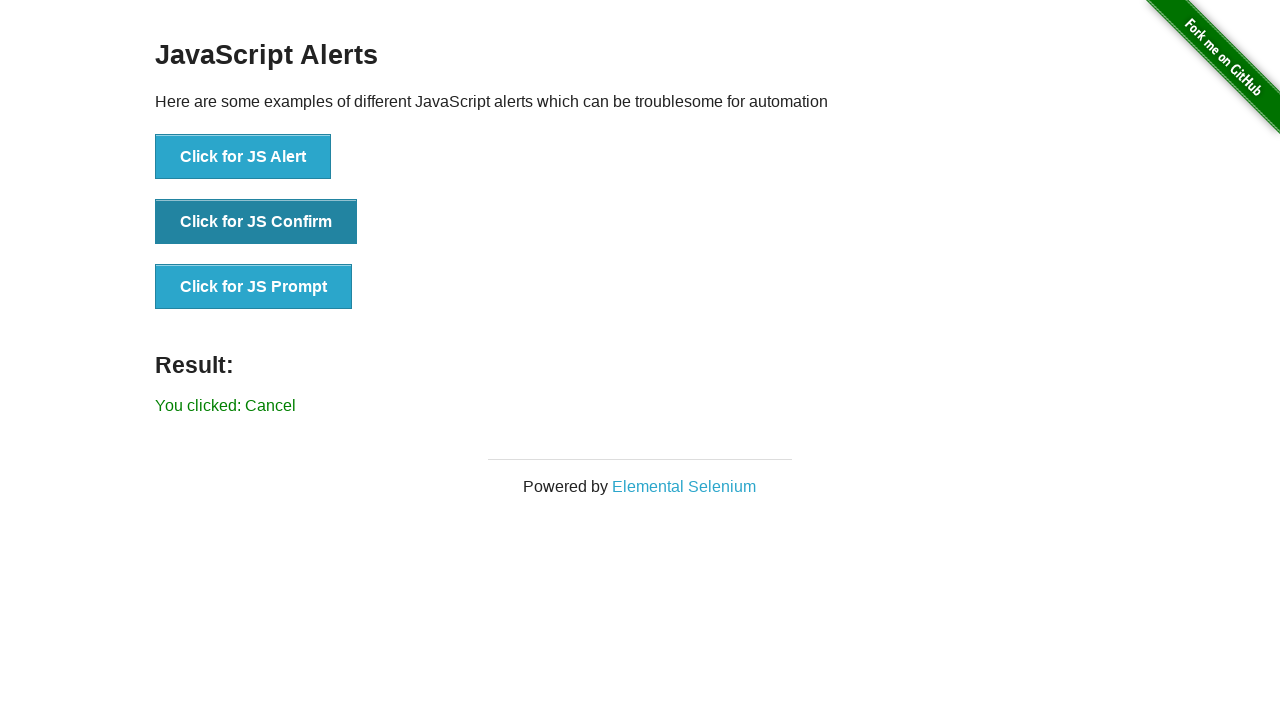

Waited 2 seconds after confirm test
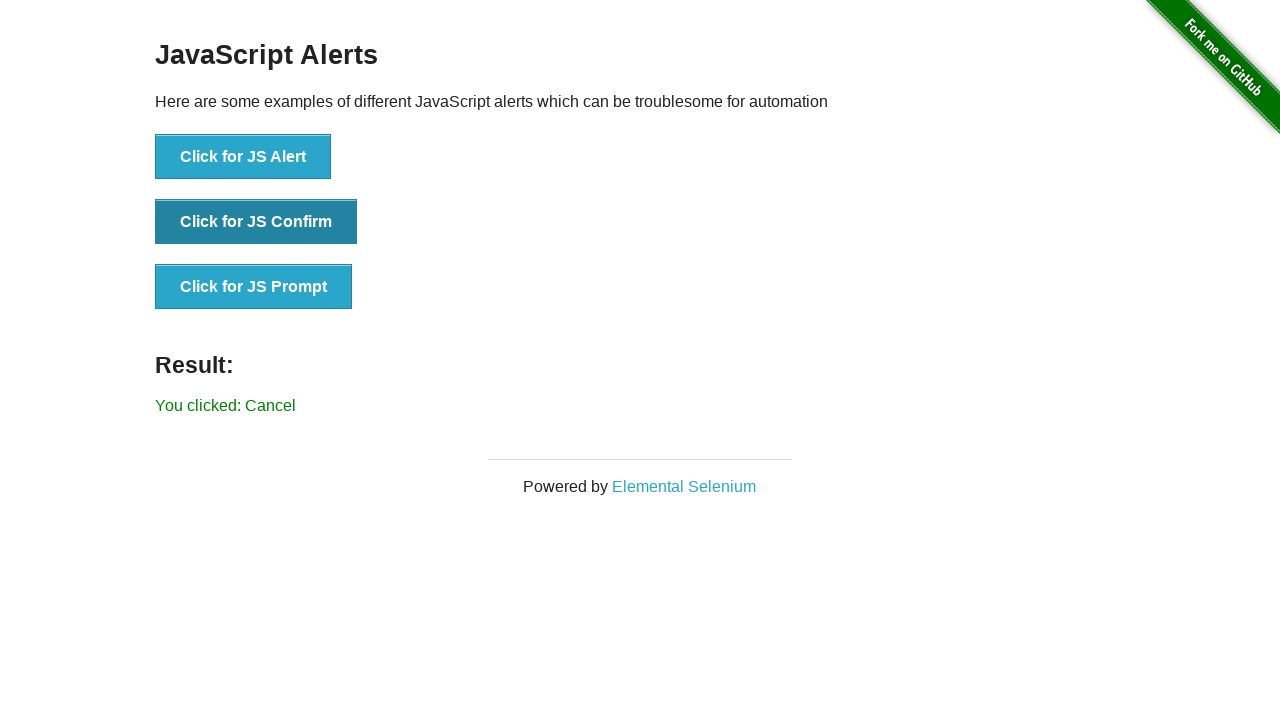

Reloaded page to reset for prompt test
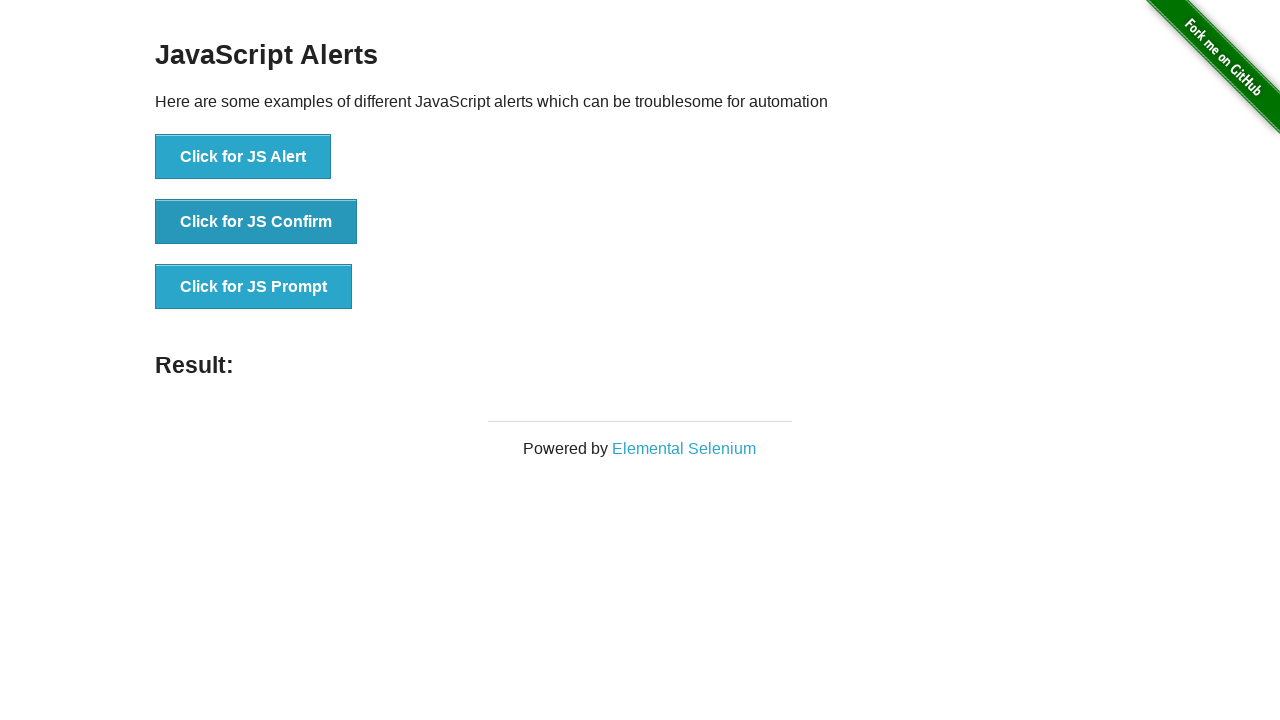

Clicked prompt alert button and accepted with text 'Hello Student' at (254, 287) on xpath=//button[@onclick='jsPrompt()']
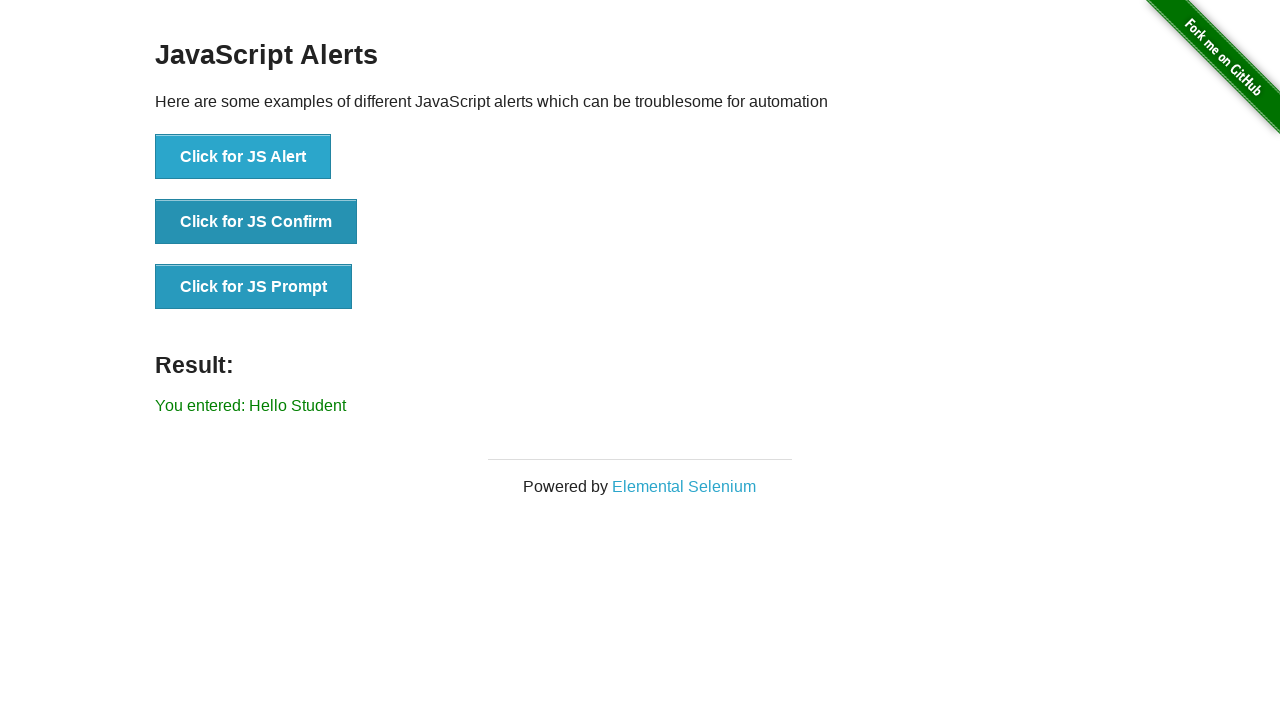

Waited for result element to appear after prompt test
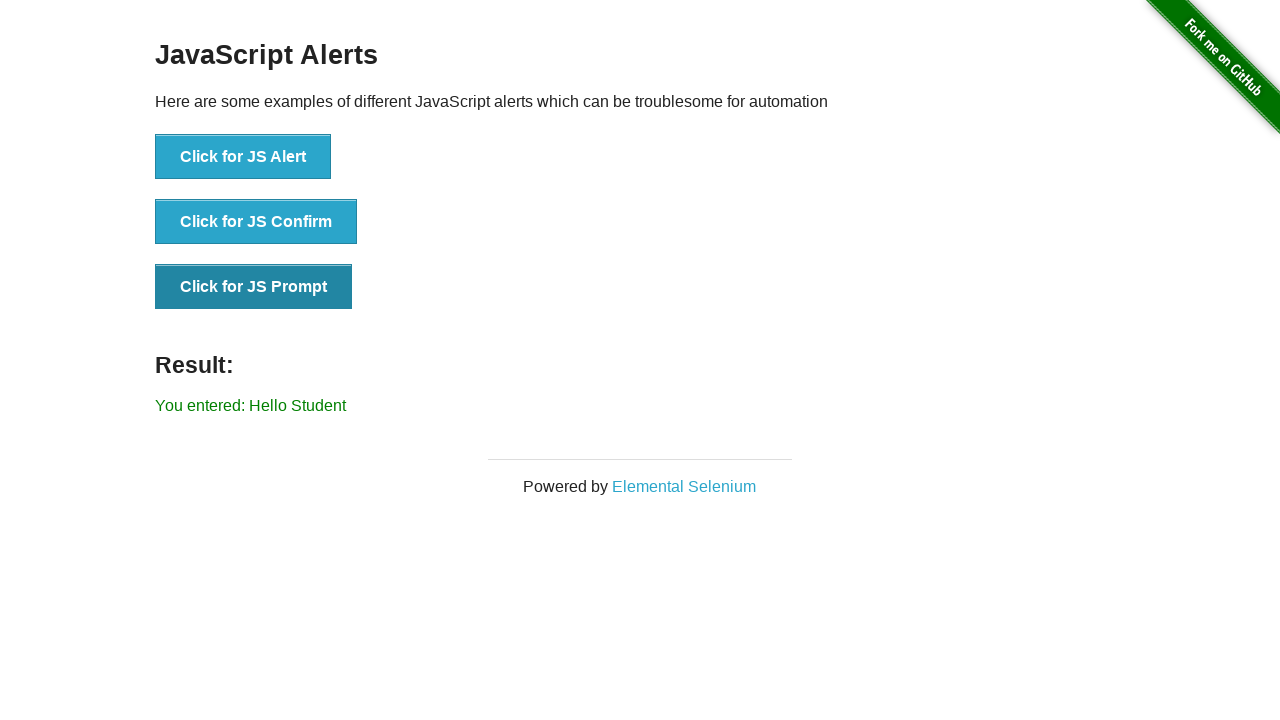

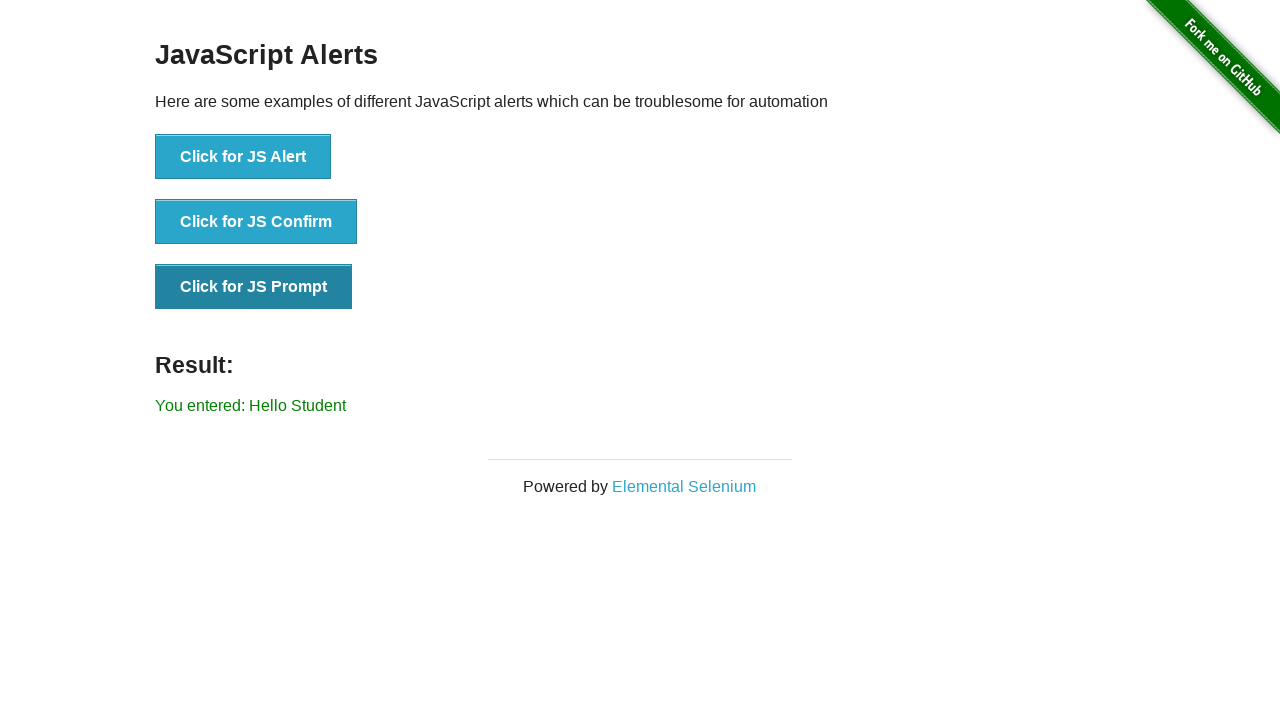